Tests confirmation alert handling by triggering and accepting a confirmation dialog

Starting URL: https://demoqa.com/alerts

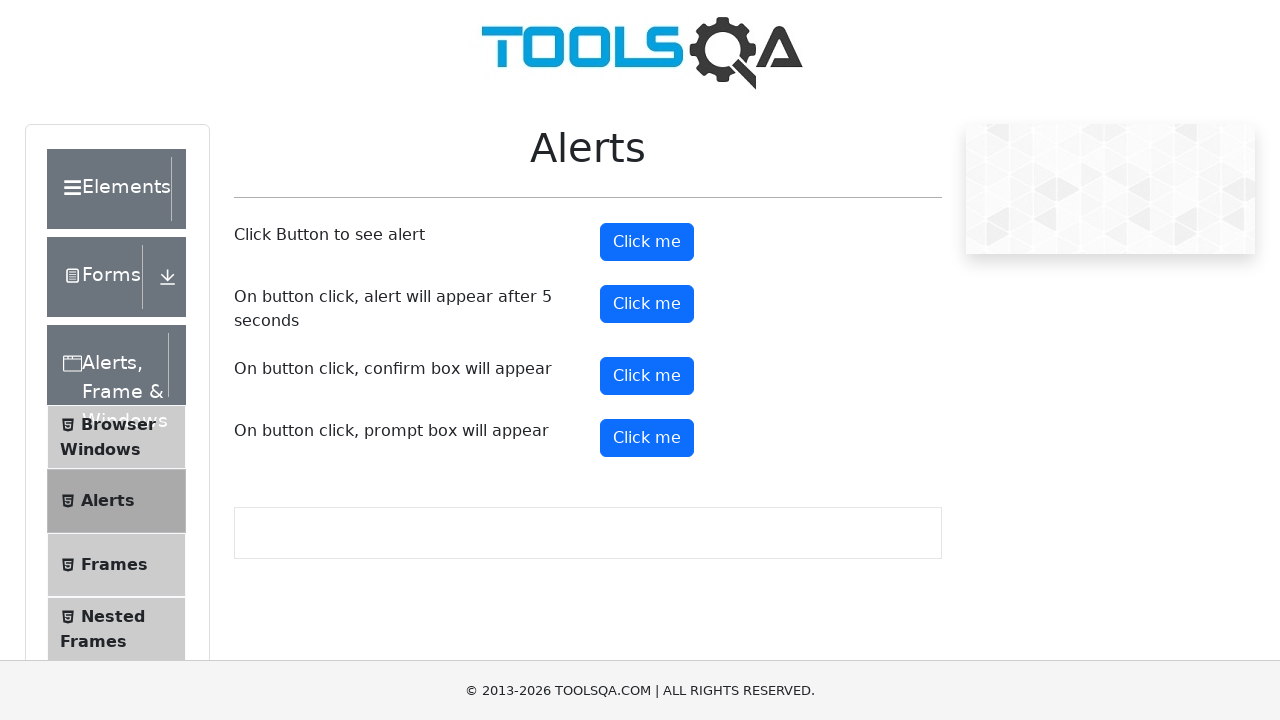

Set up dialog handler to accept confirmation alerts
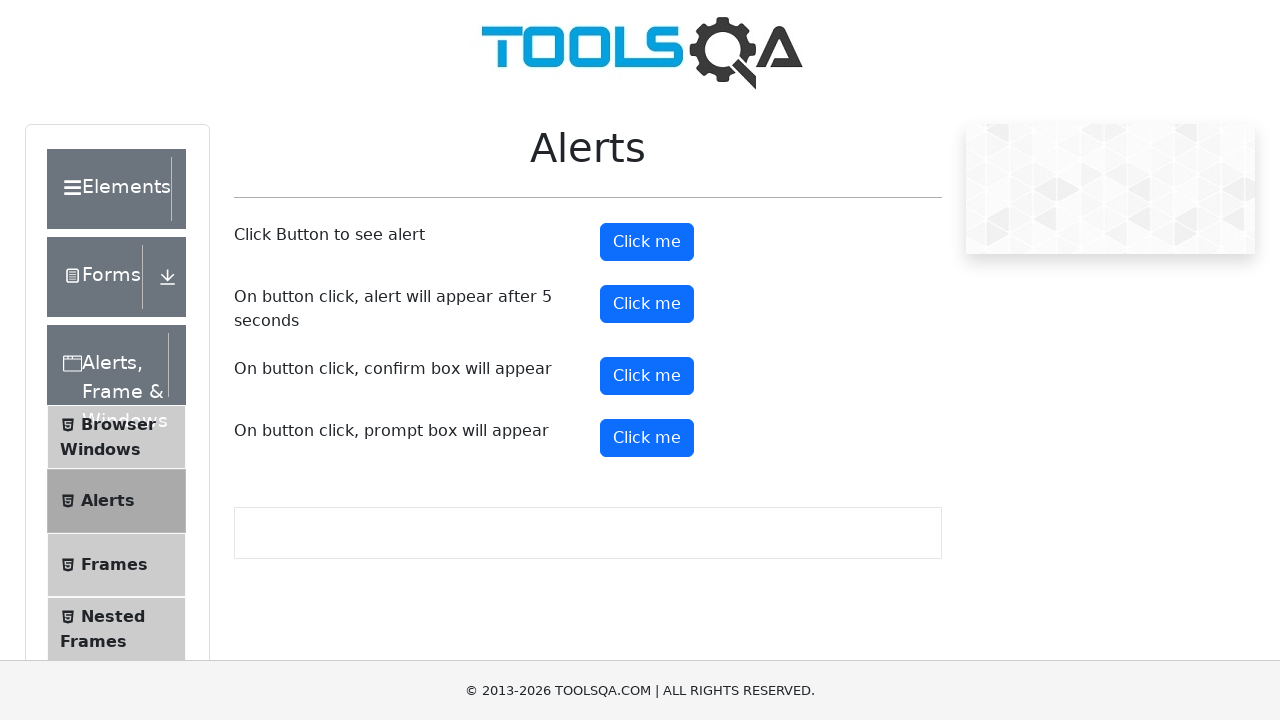

Clicked confirmation button to trigger alert at (647, 376) on #confirmButton
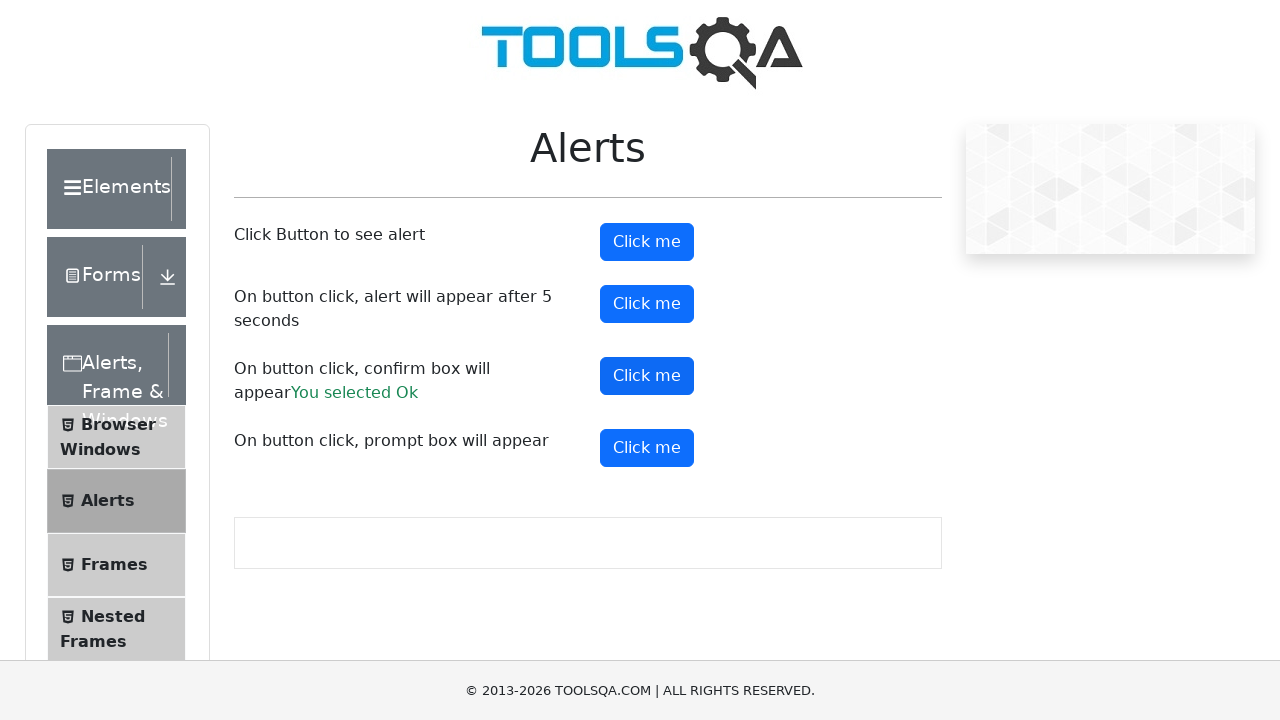

Confirmation result element loaded after accepting dialog
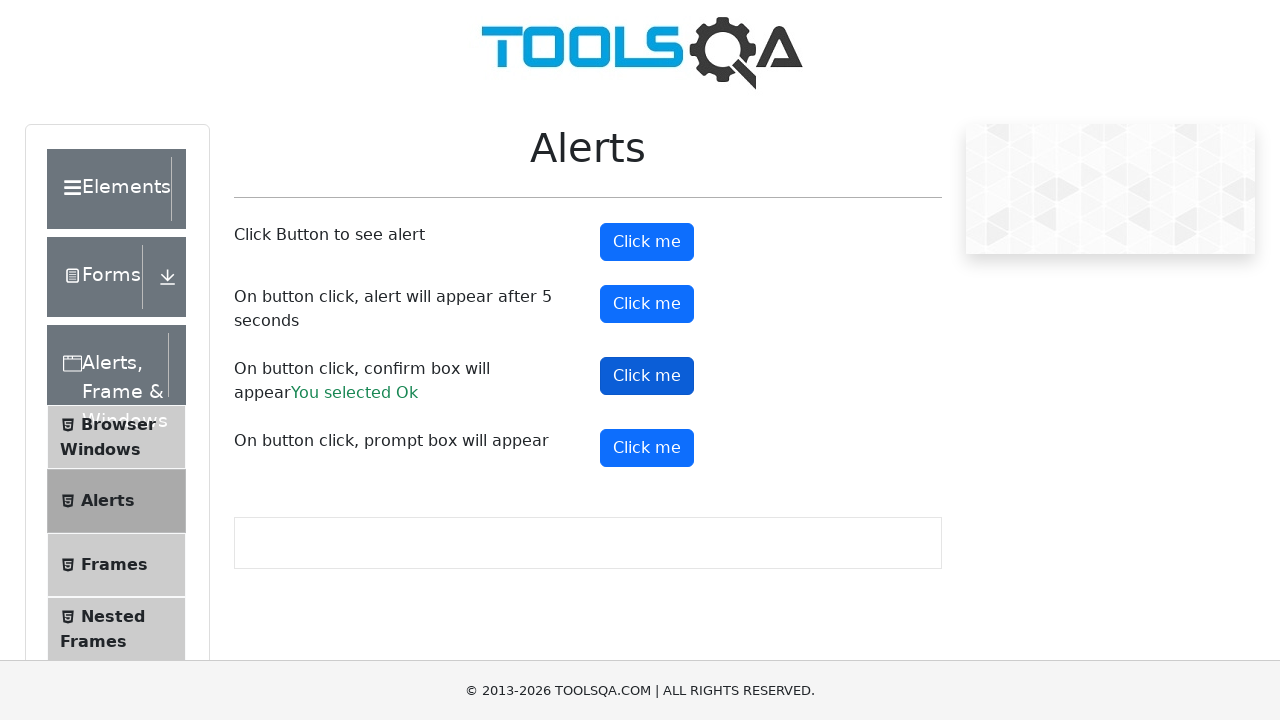

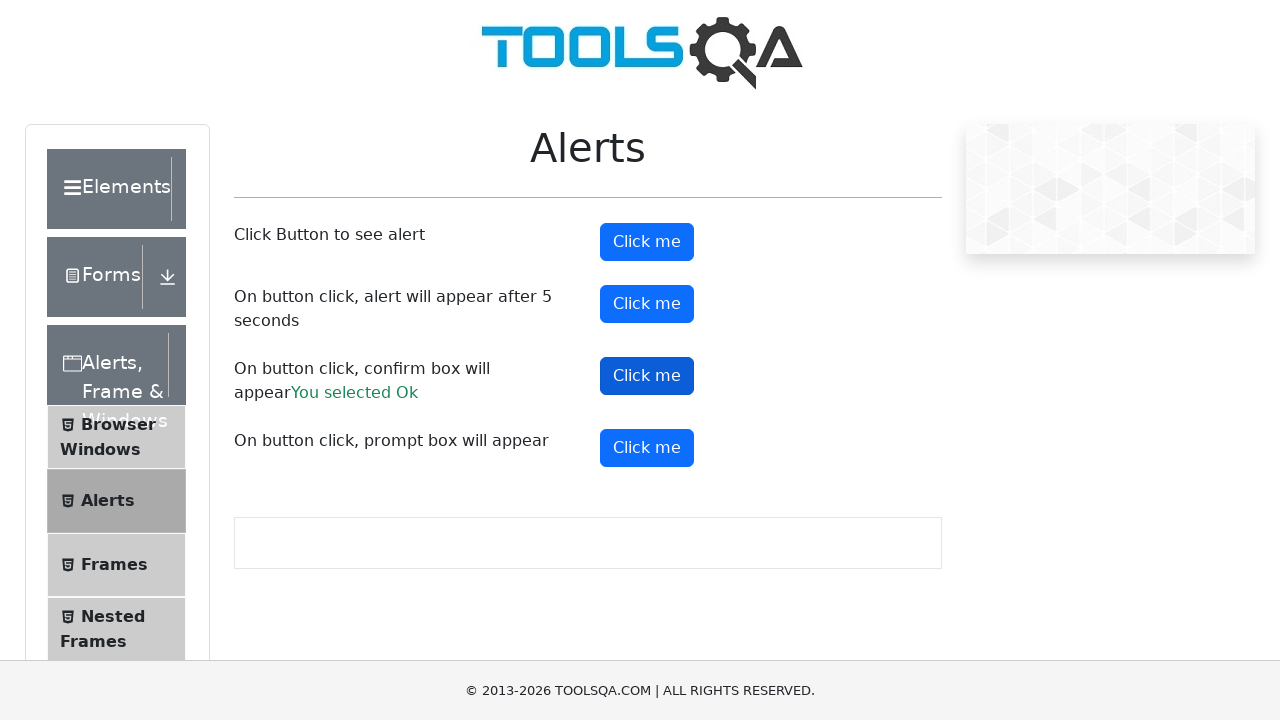